Tests form filling with data-driven inputs by filling name, email, phone, and address fields

Starting URL: https://testautomationpractice.blogspot.com/

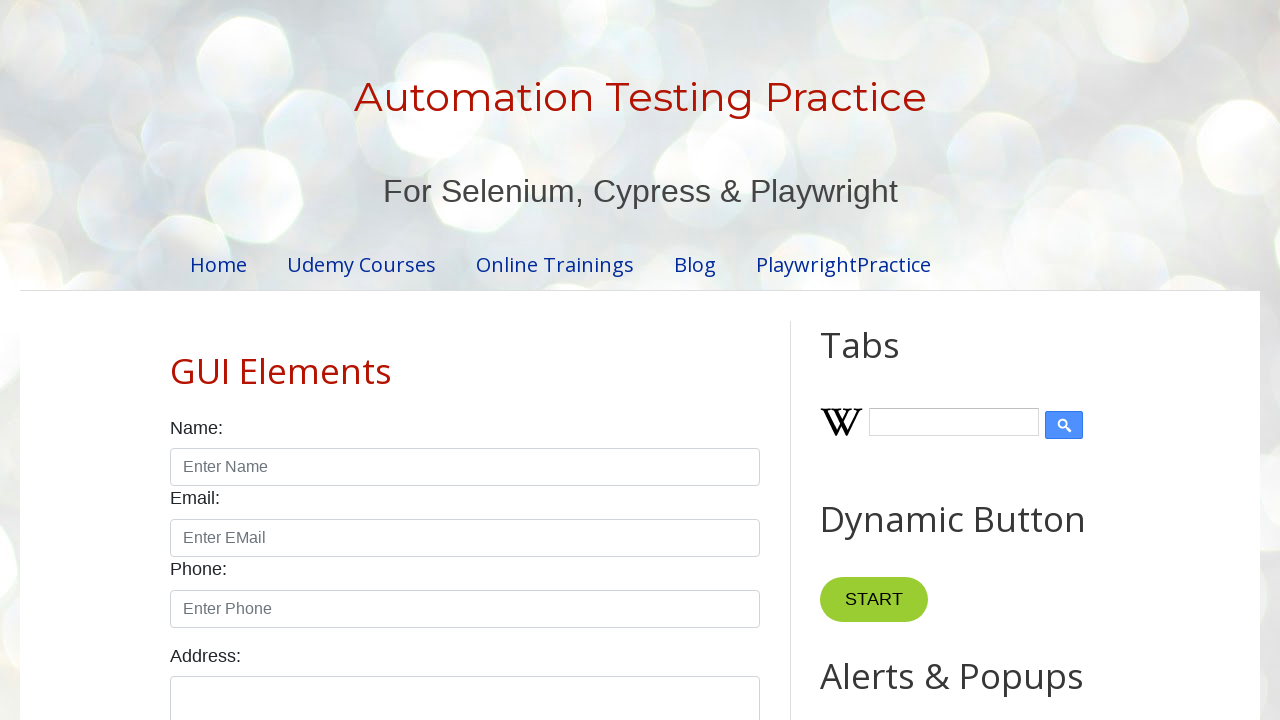

Filled name field with 'Michael Thompson' on input#name
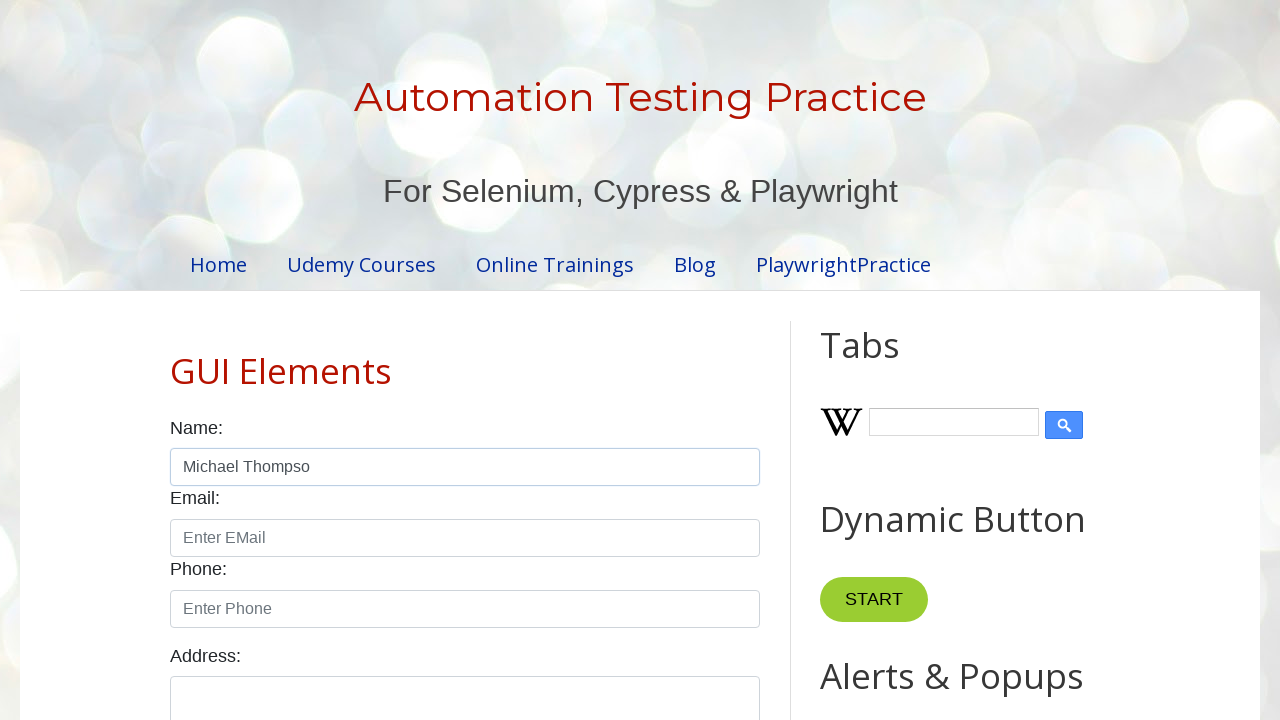

Filled email field with 'michael.thompson@example.com' on input#email
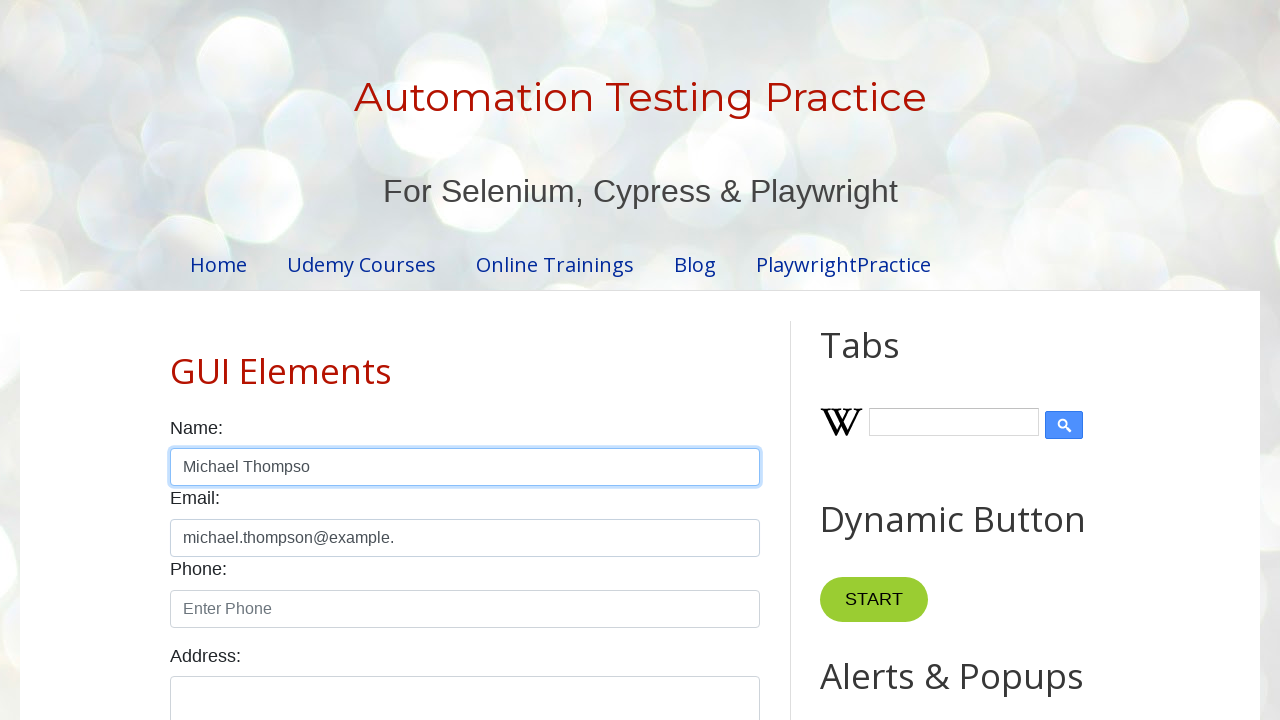

Filled phone field with '5551234567' on input#phone
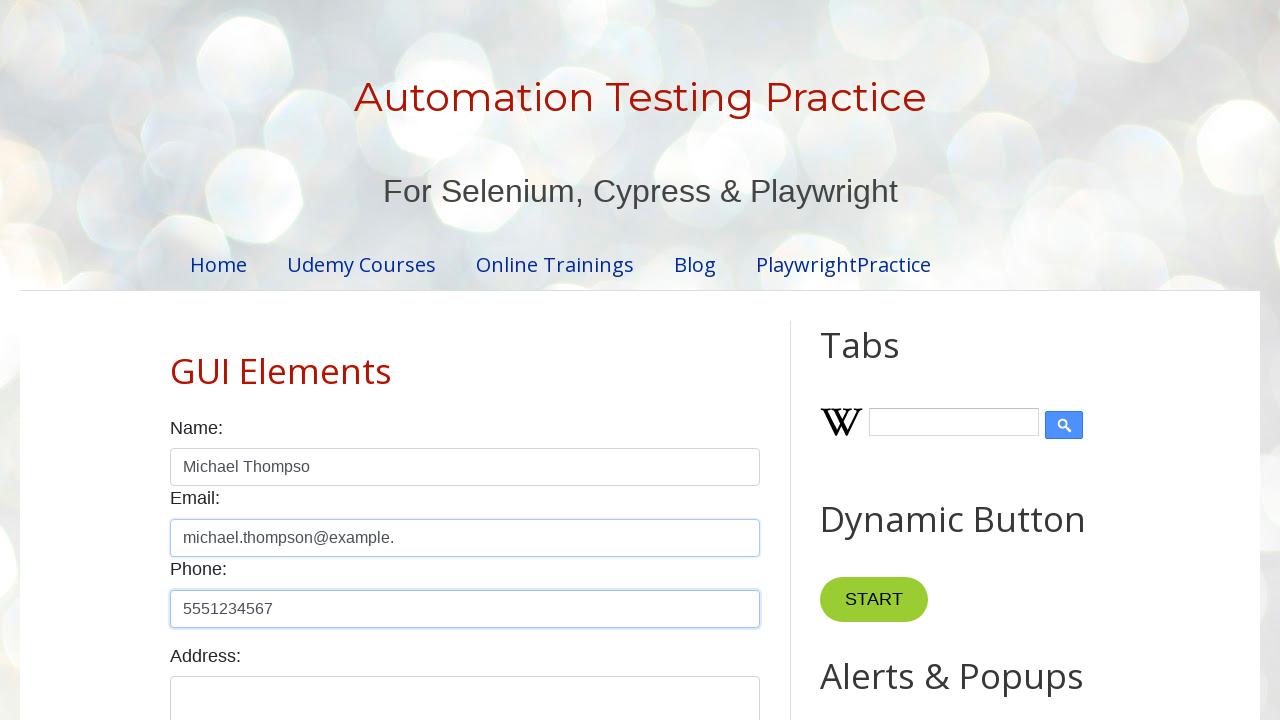

Filled address field with '742 Evergreen Terrace, Springfield, IL 62704' on textarea#textarea
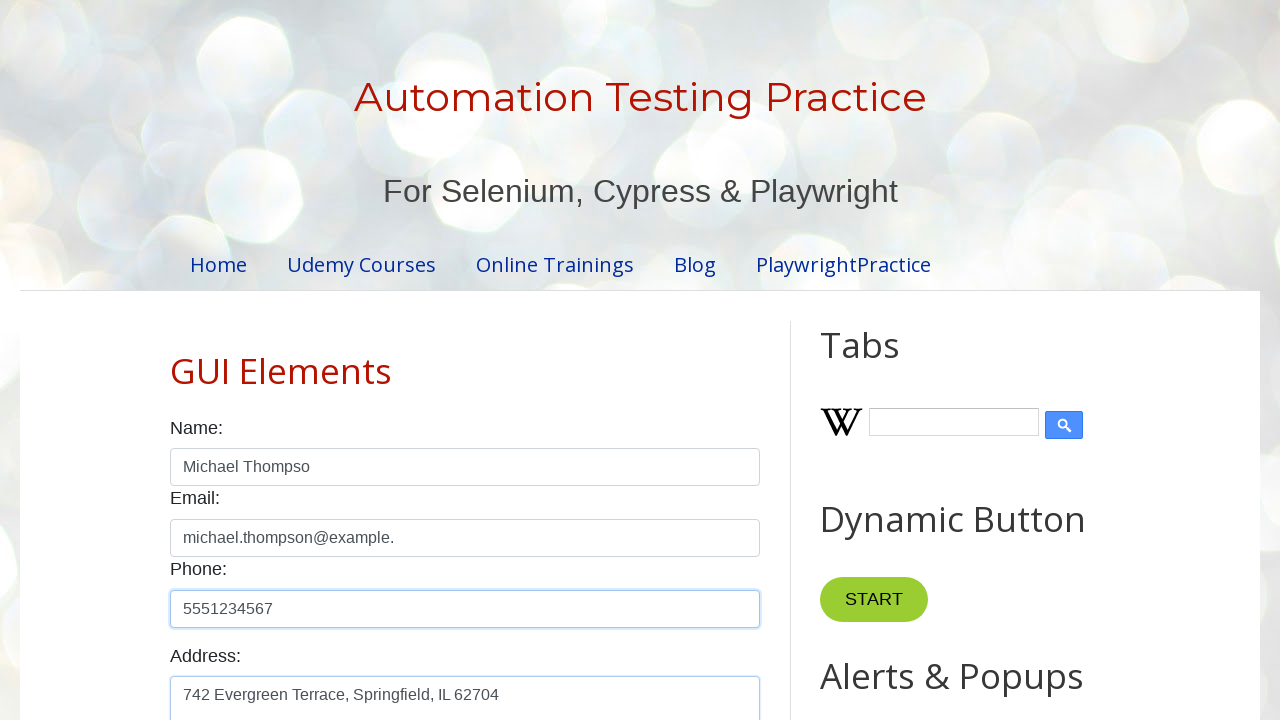

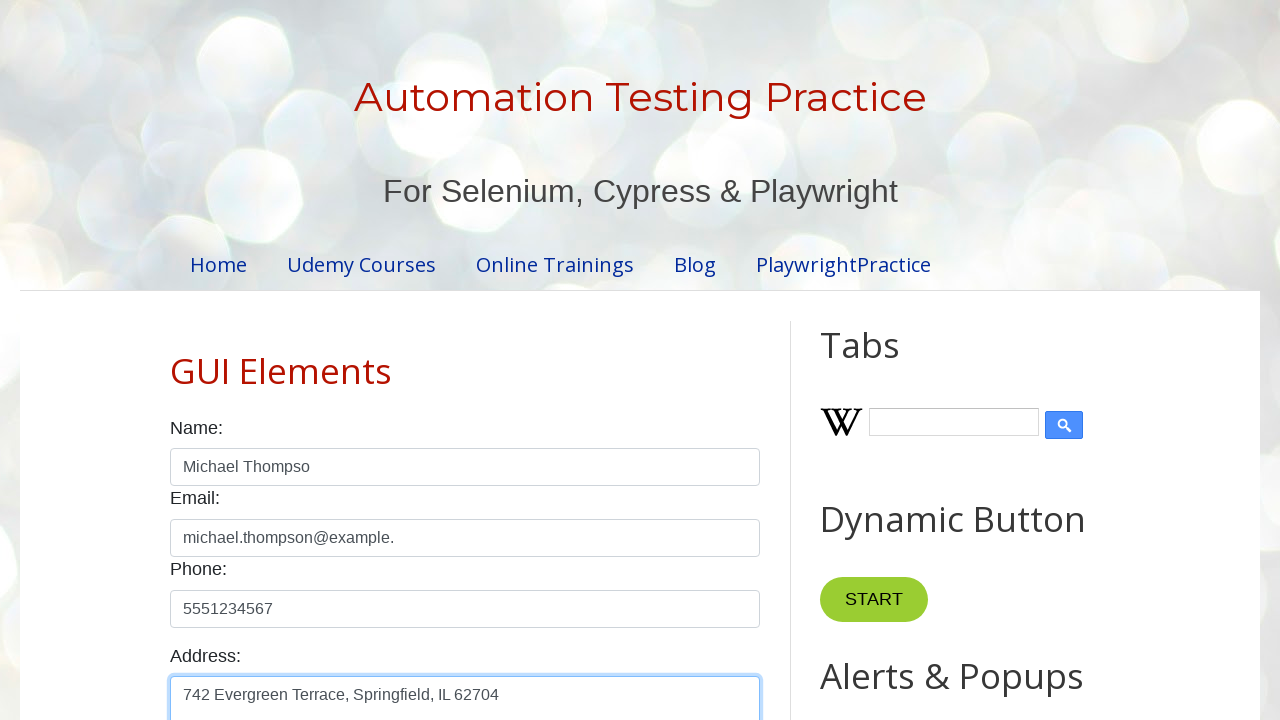